Tests dropdown selection functionality by selecting options from multiple dropdown menus using different selection methods (by visible text, by index, by value)

Starting URL: https://letcode.in/dropdowns

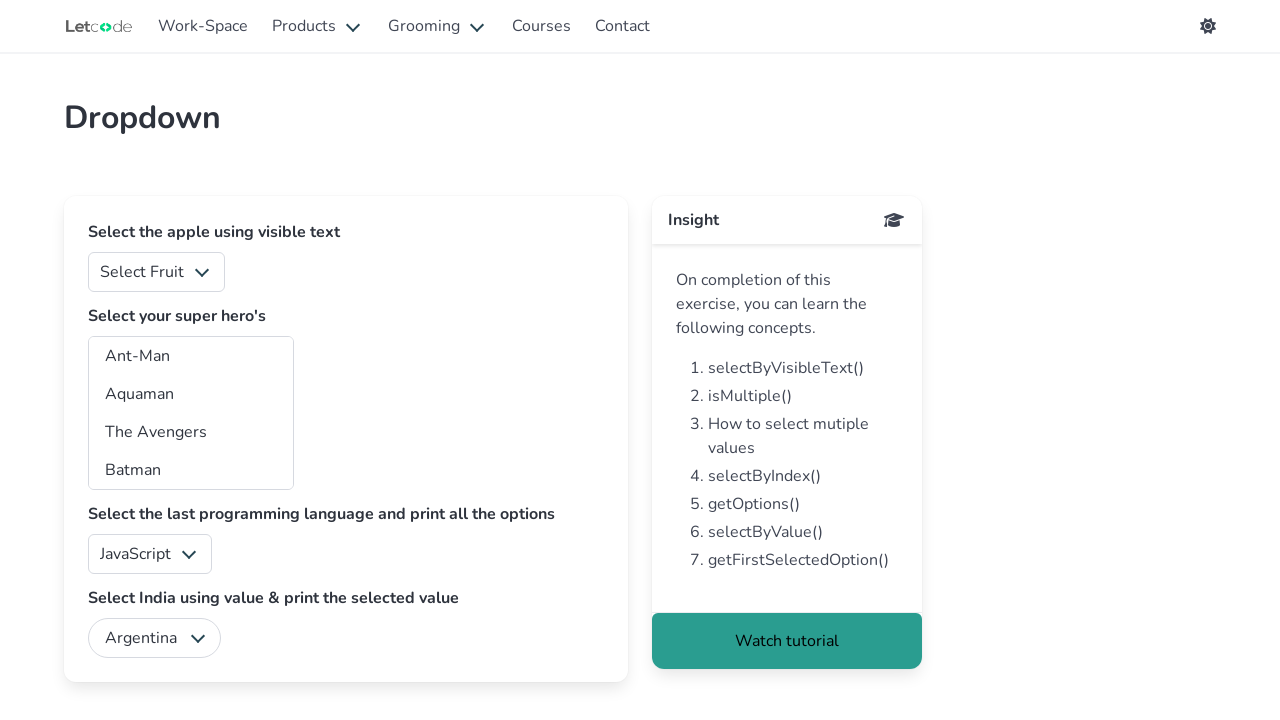

Clicked on fruits dropdown at (156, 272) on #fruits
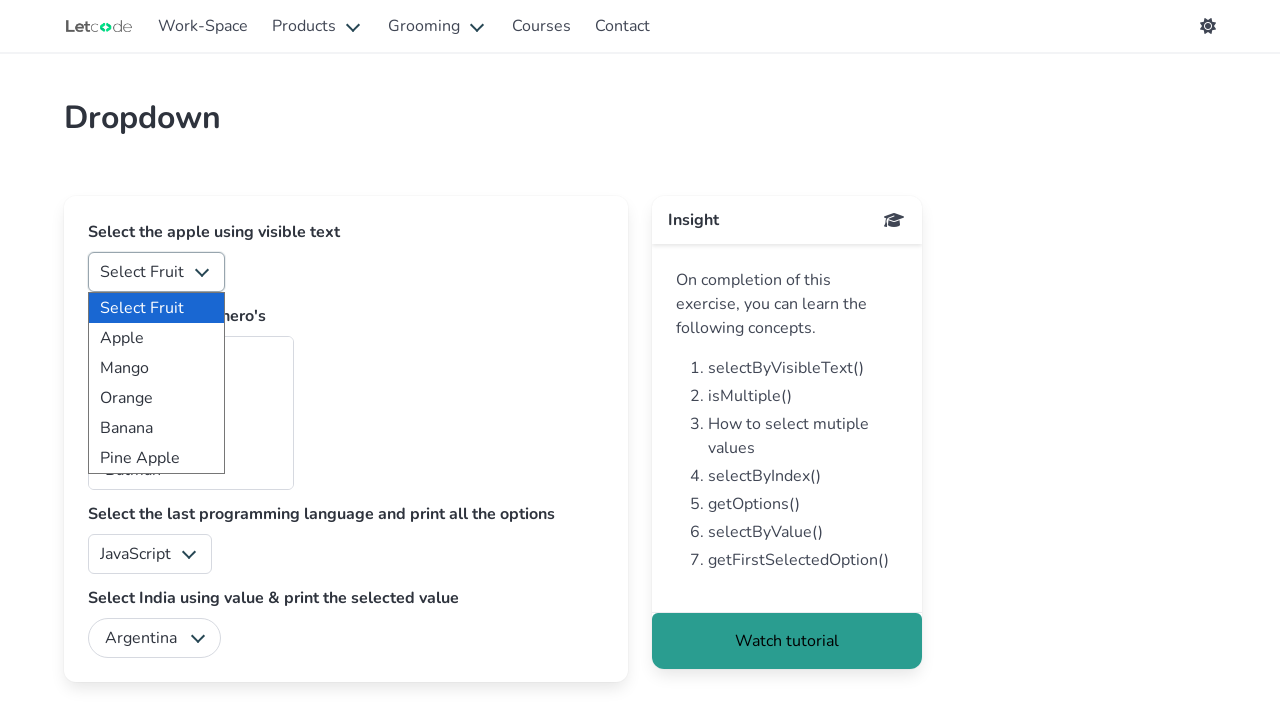

Selected Apple from fruits dropdown by visible text on #fruits
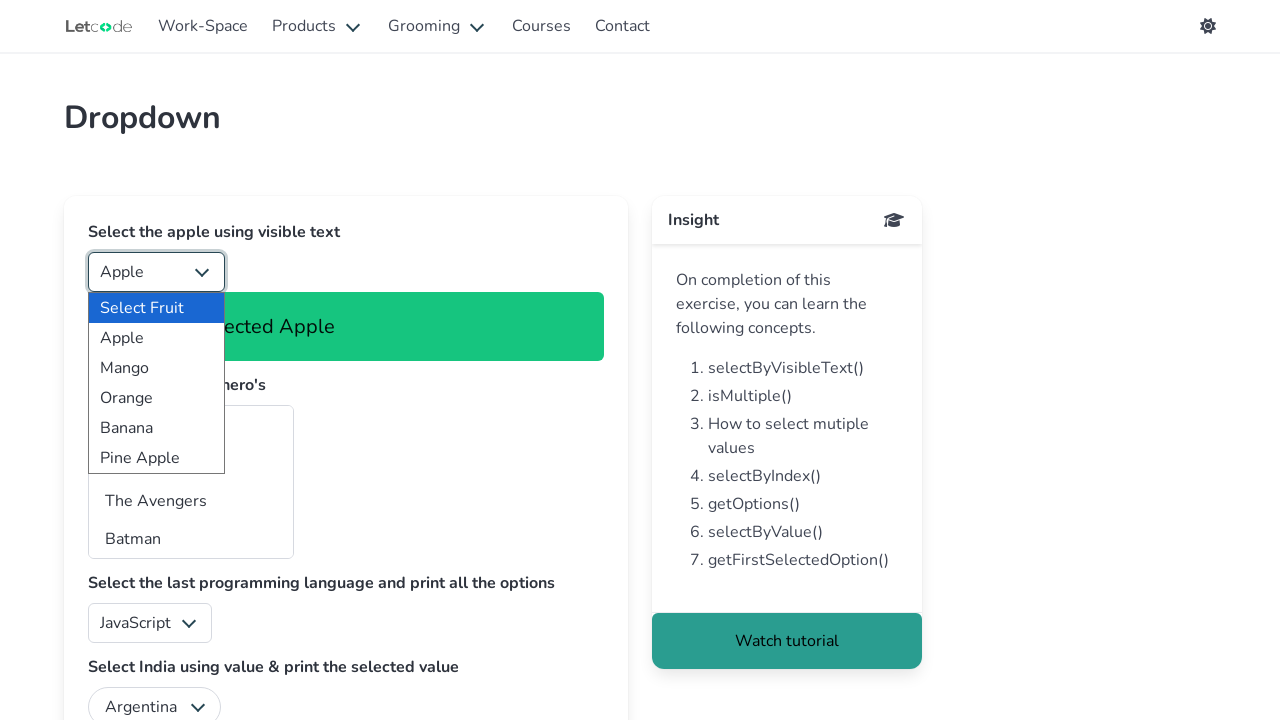

Clicked on superheros dropdown at (191, 482) on #superheros
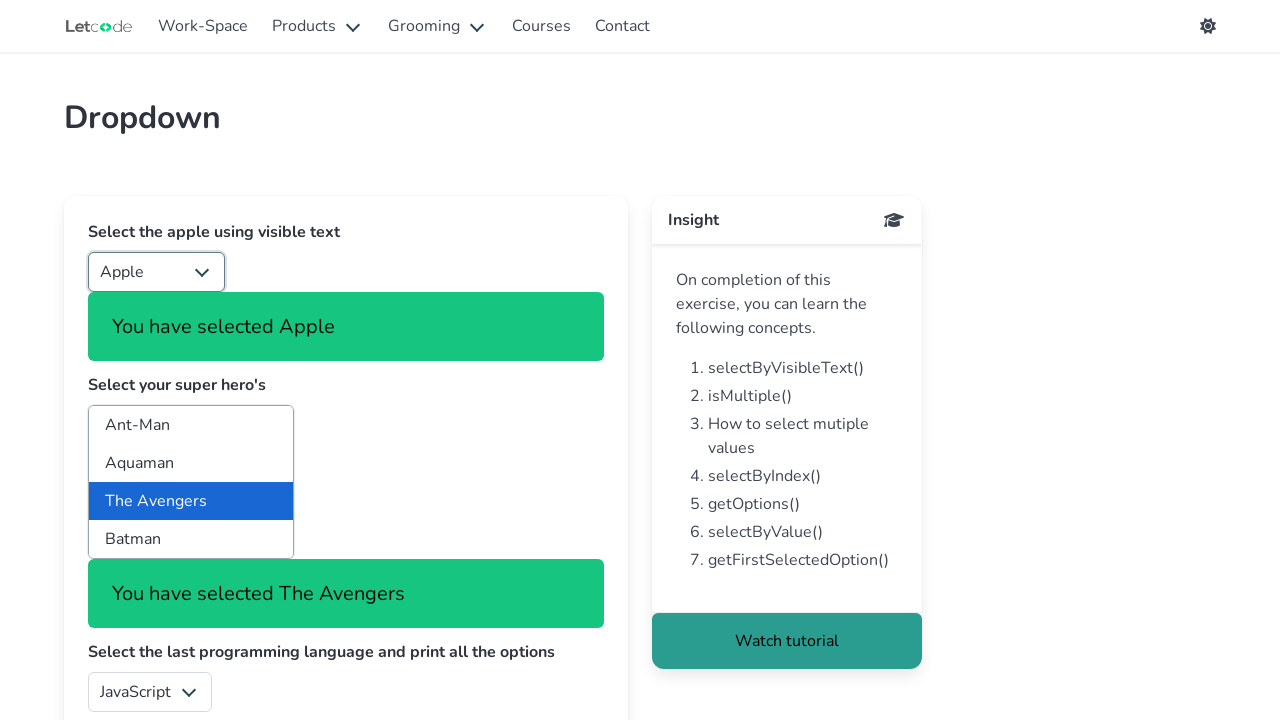

Selected superhero by index (second option) on #superheros
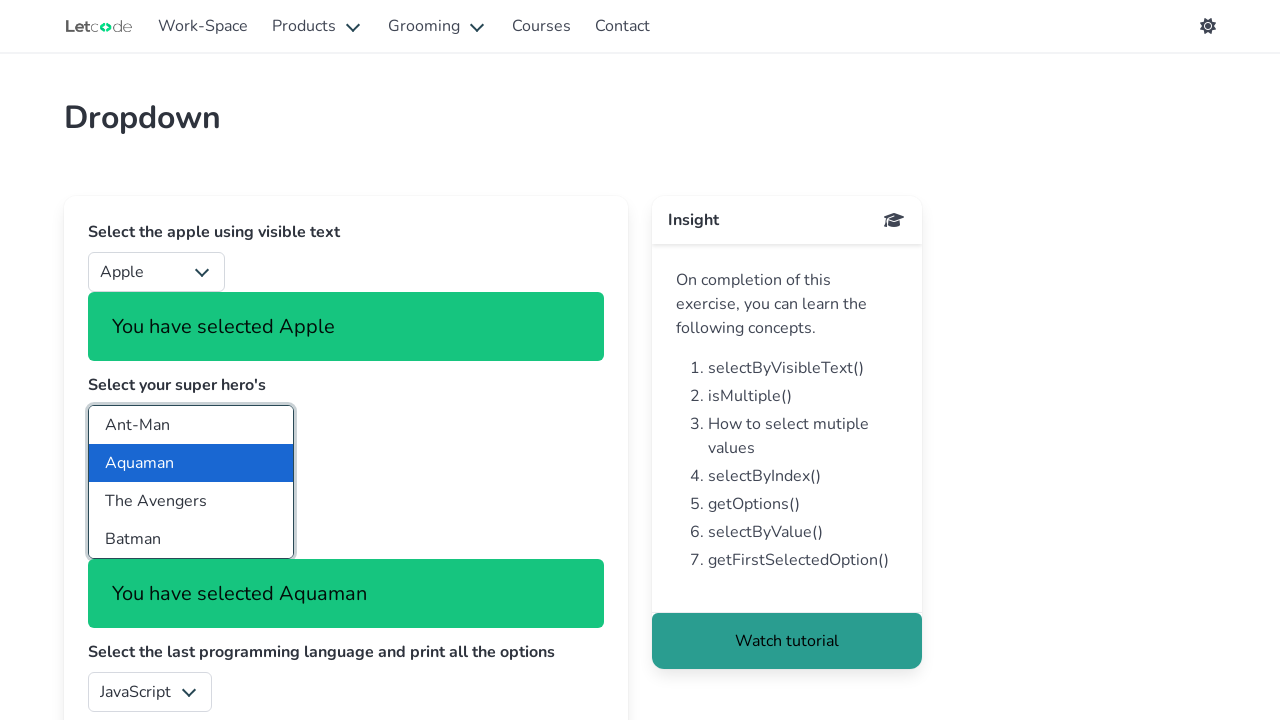

Selected Ant Man from superheros dropdown by value 'ta' on #superheros
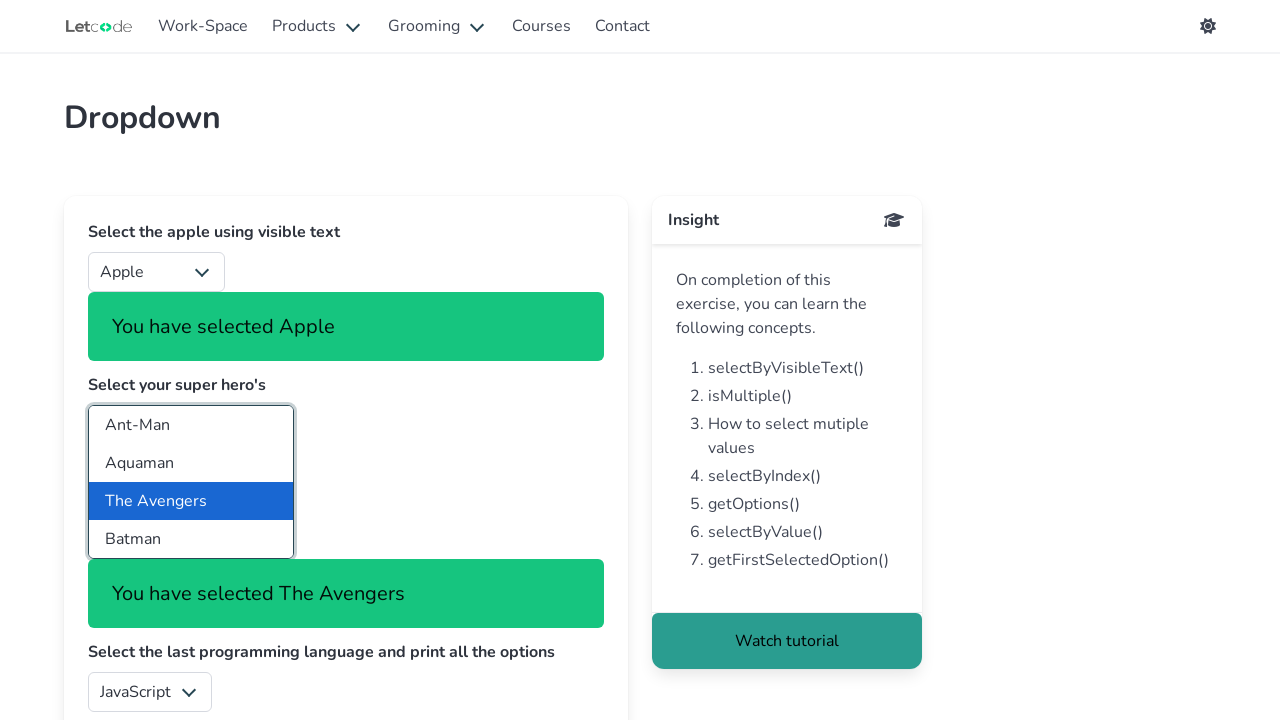

Scrolled down 500px
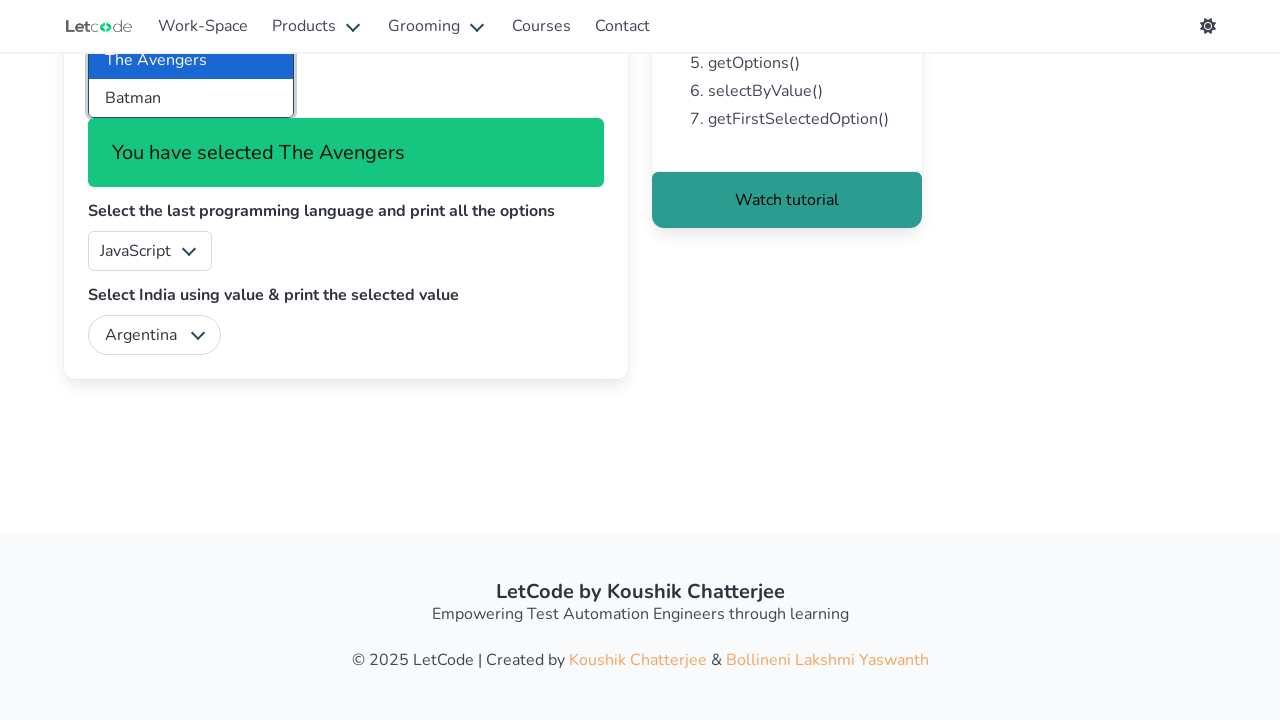

Clicked on language dropdown at (150, 251) on #lang
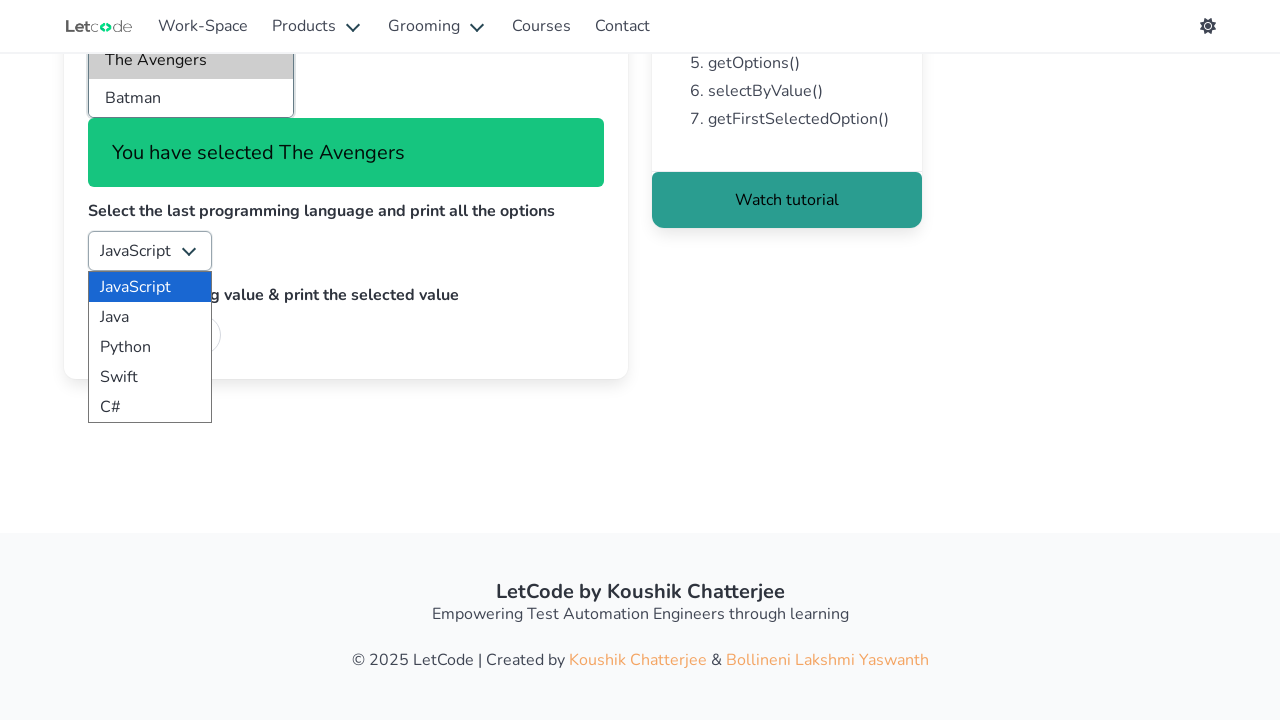

Selected C# from language dropdown by value 'sharp' on #lang
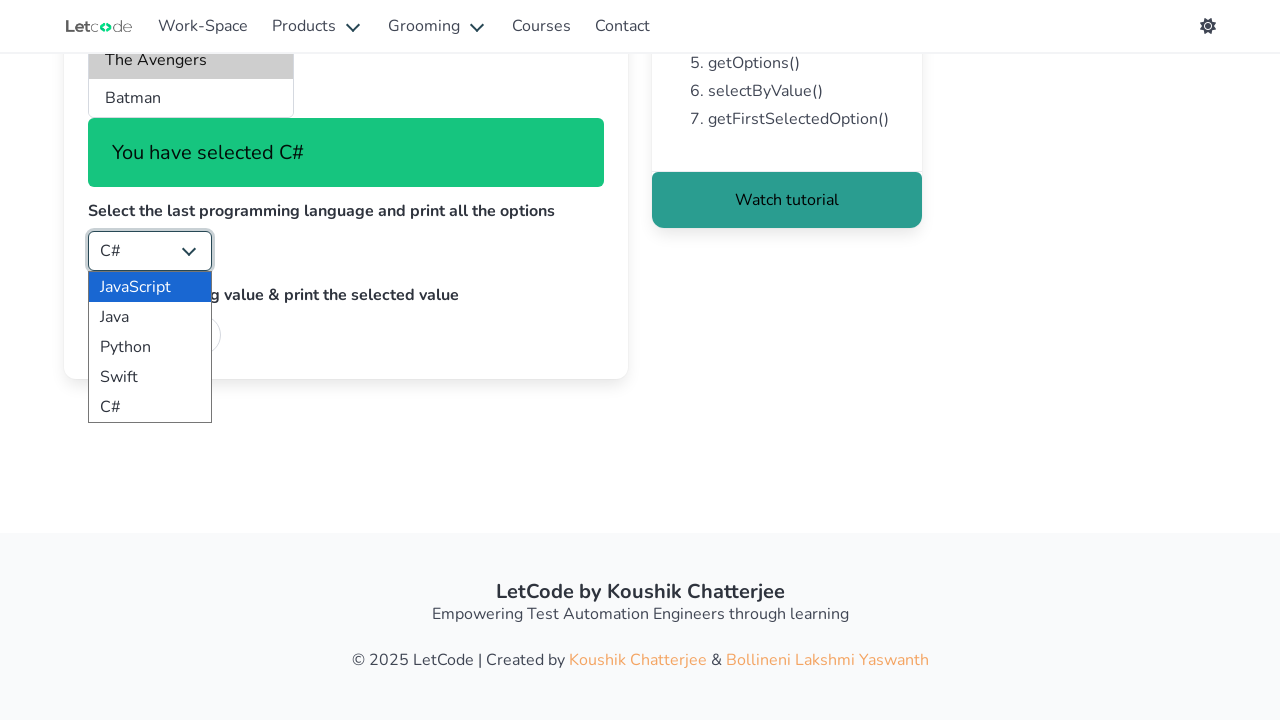

Clicked on country dropdown at (154, 335) on #country
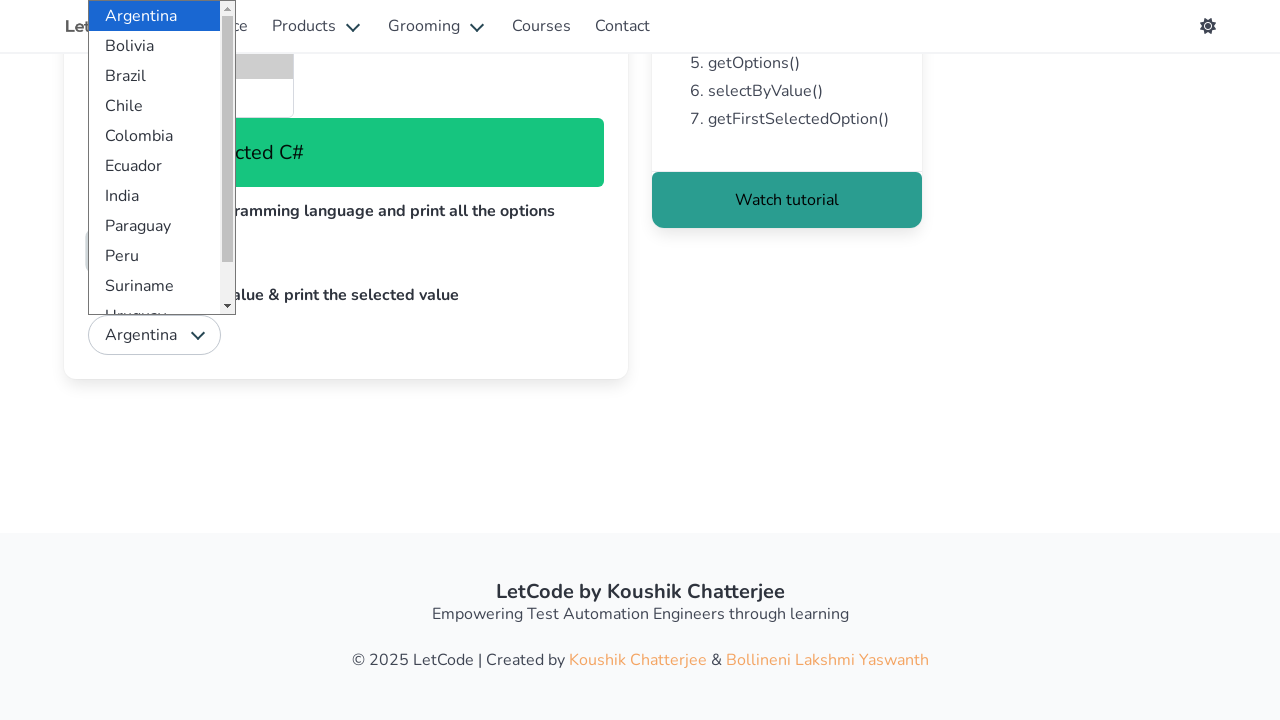

Selected India from country dropdown by value on #country
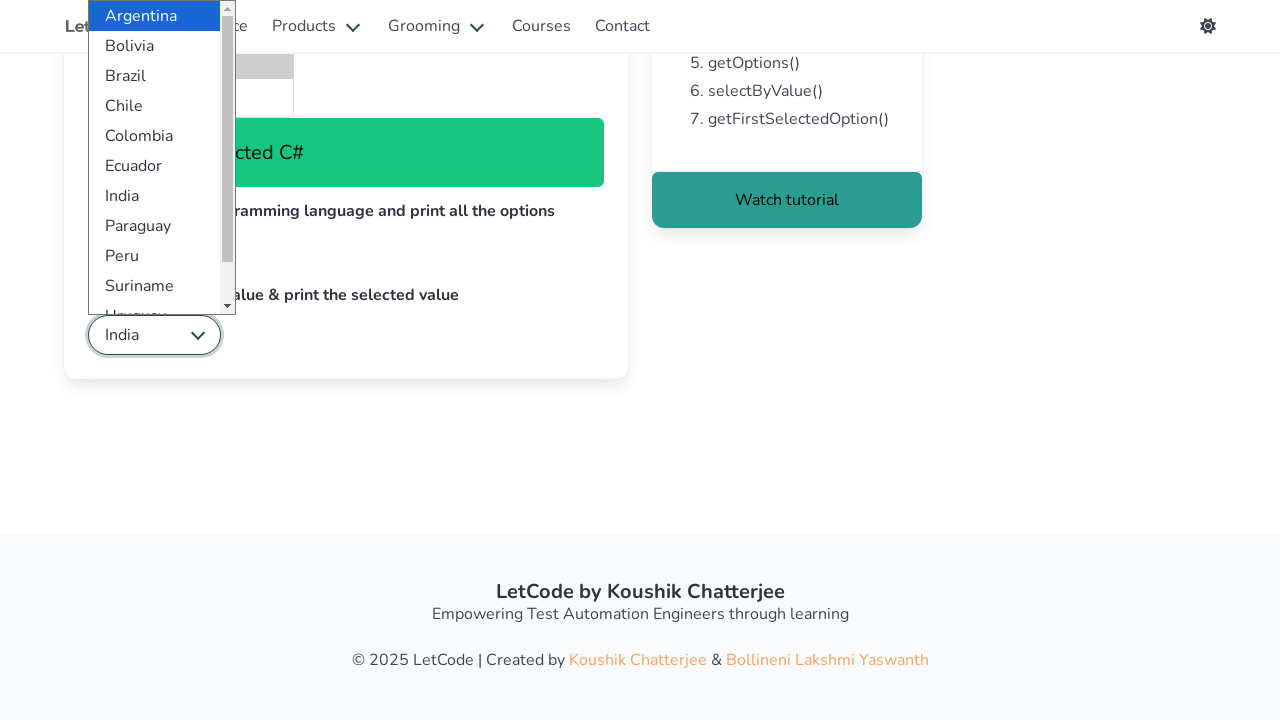

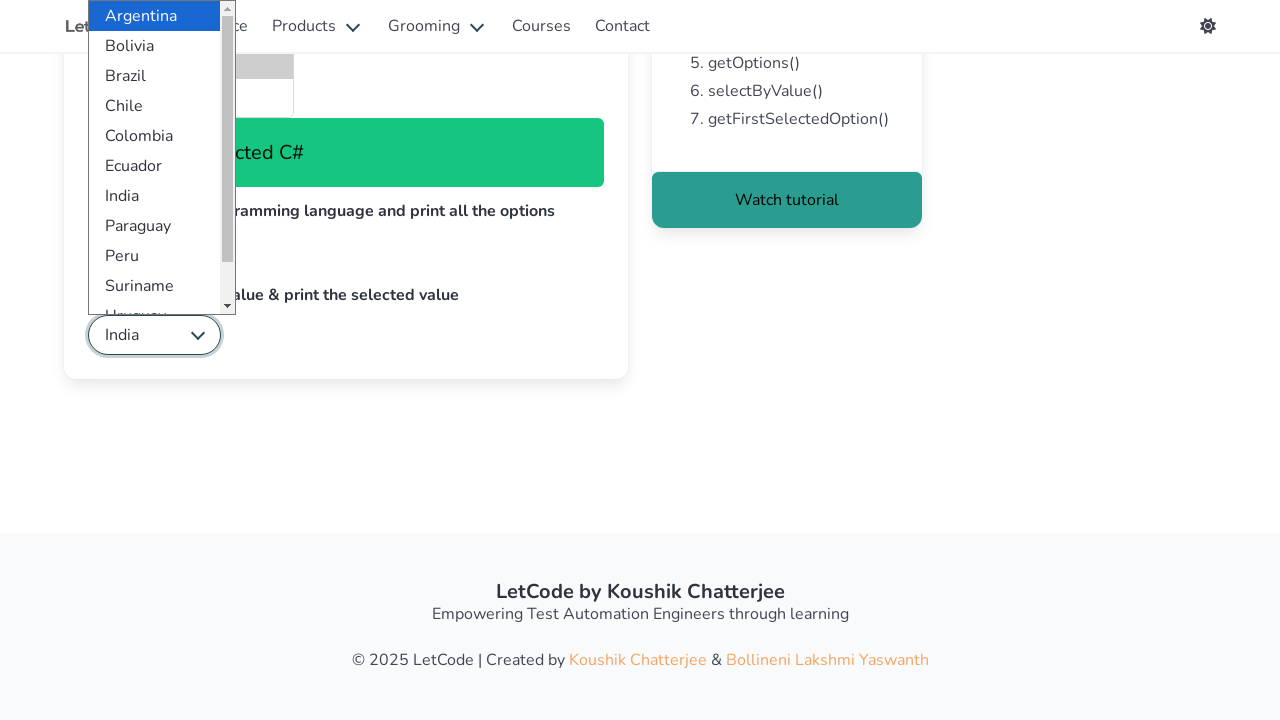